Tests dynamic controls functionality including checkbox add/remove operations and input enable/disable toggling, verifying state changes and messages appear correctly.

Starting URL: http://the-internet.herokuapp.com/dynamic_controls

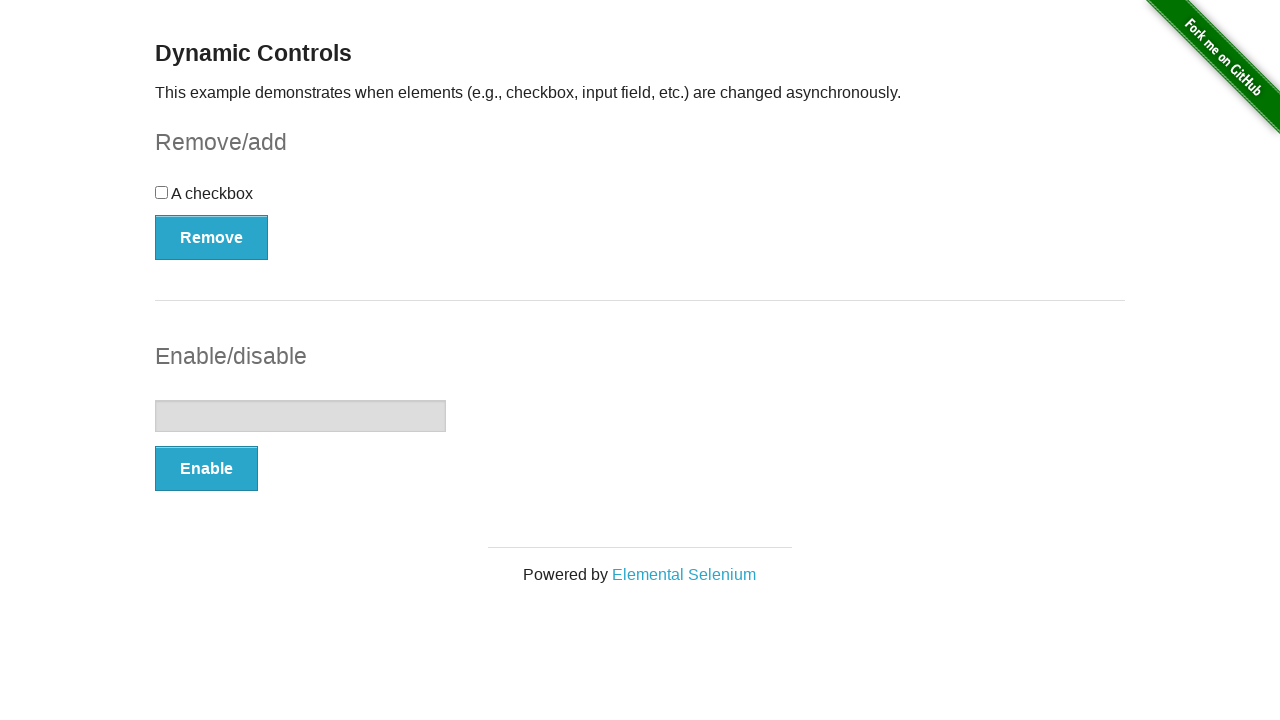

Clicked checkbox to check it at (162, 192) on [type=checkbox]
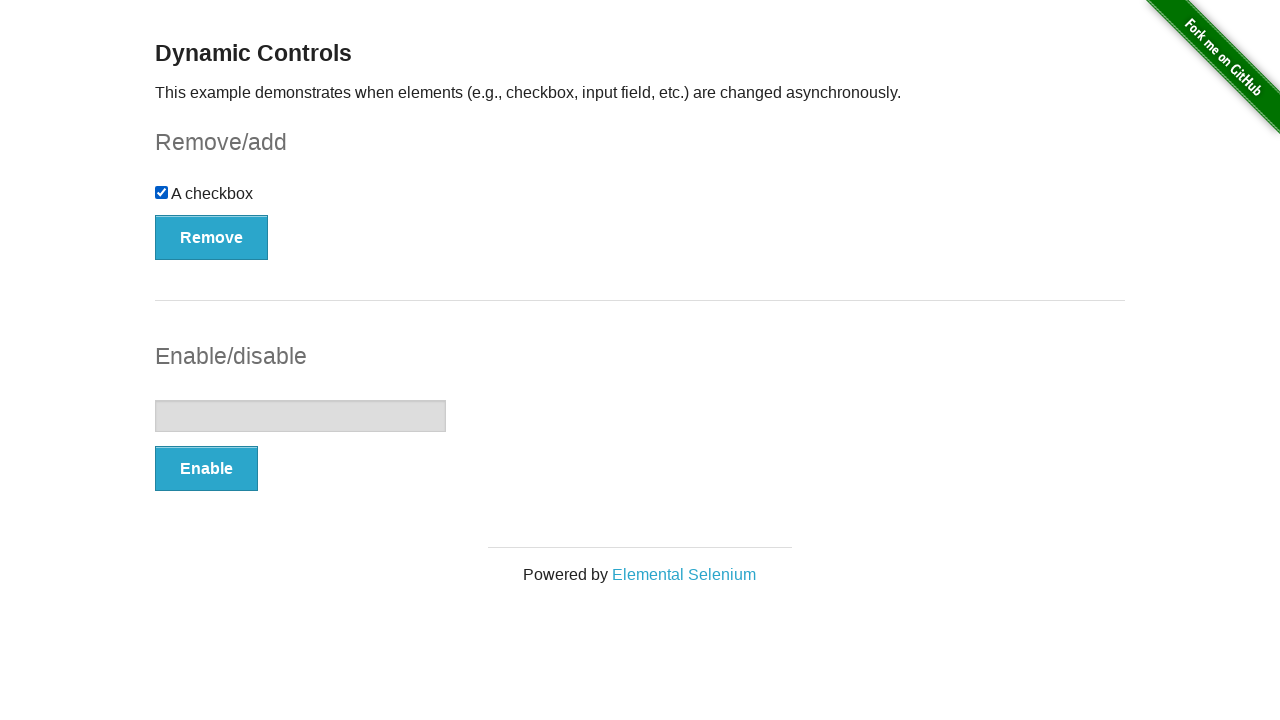

Clicked Remove button to remove checkbox at (212, 237) on xpath=//*[@id='checkbox-example']/descendant::button[@type='button']
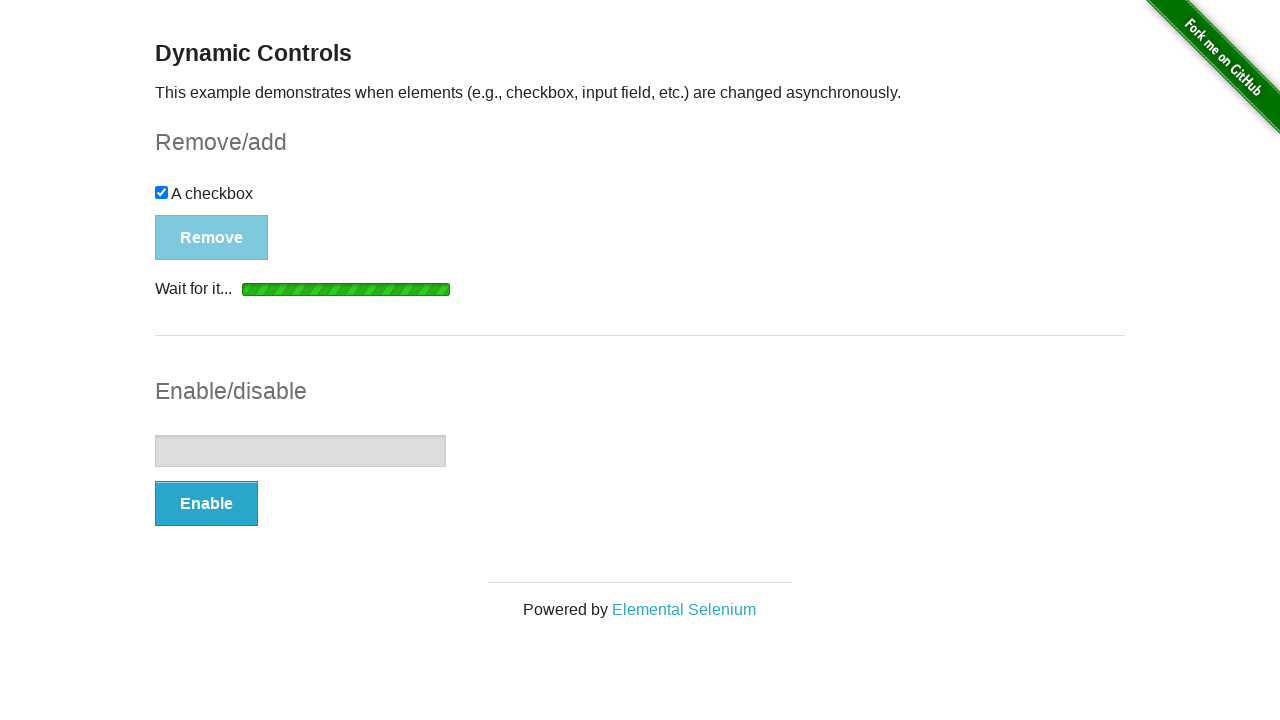

Message appeared after removing checkbox
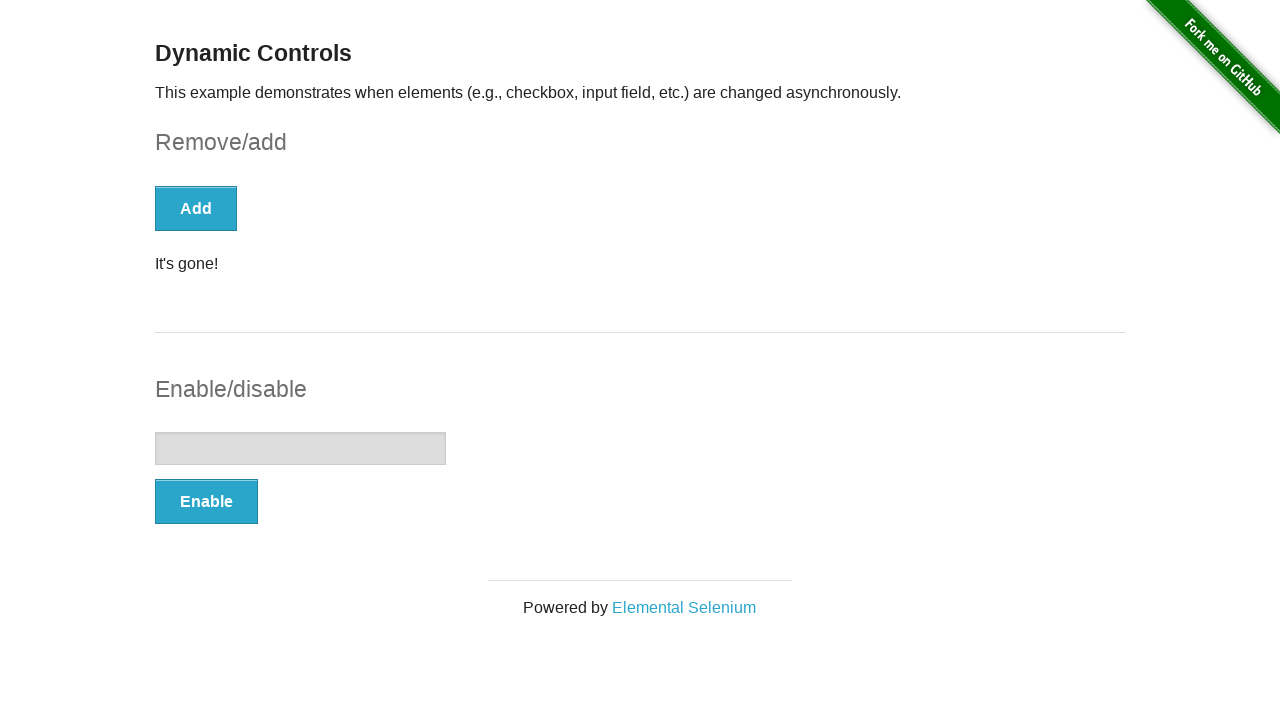

Checkbox disappeared from the page
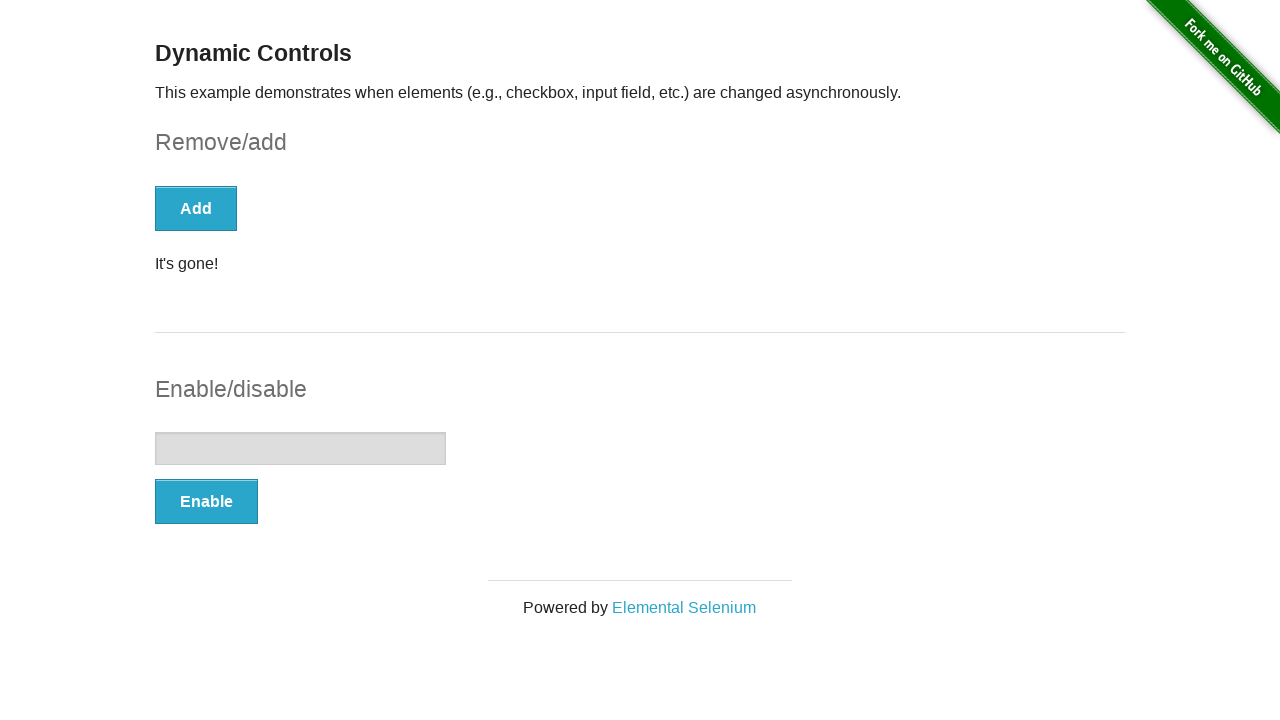

Clicked Add button to add checkbox back at (196, 208) on xpath=//*[@id='checkbox-example']/descendant::button[@type='button']
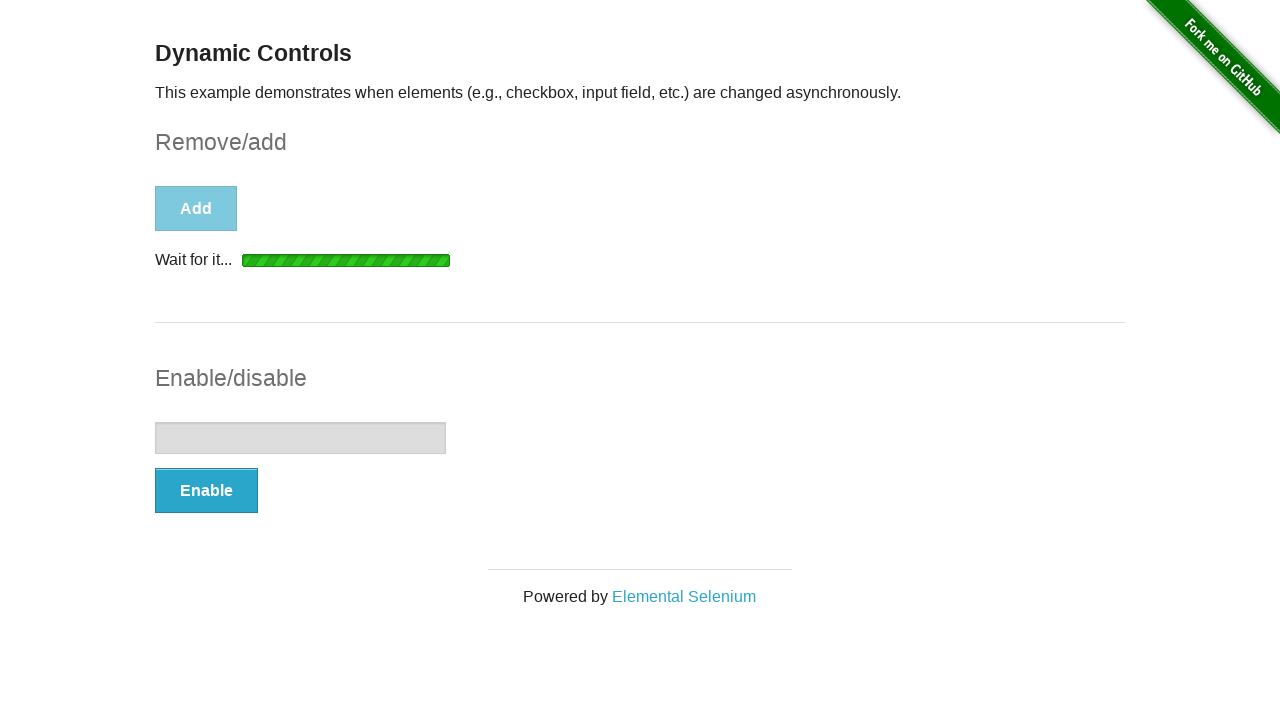

Message appeared after adding checkbox back
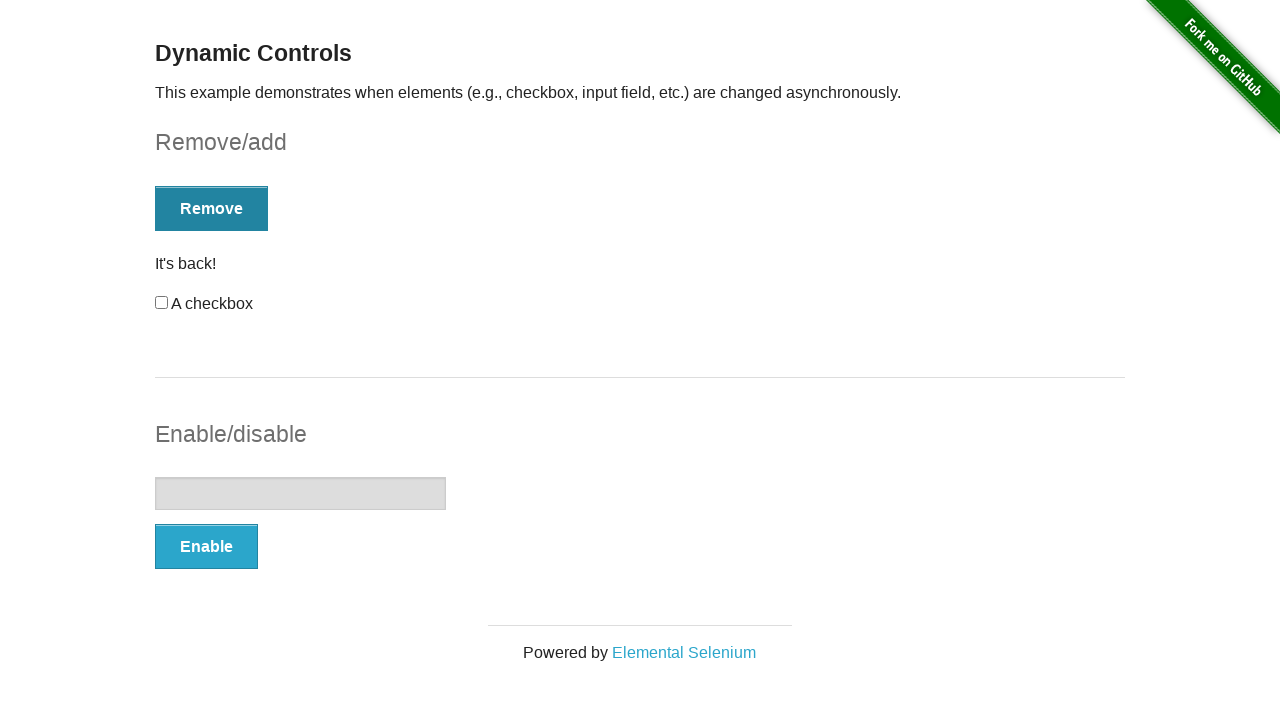

Checkbox reappeared on the page
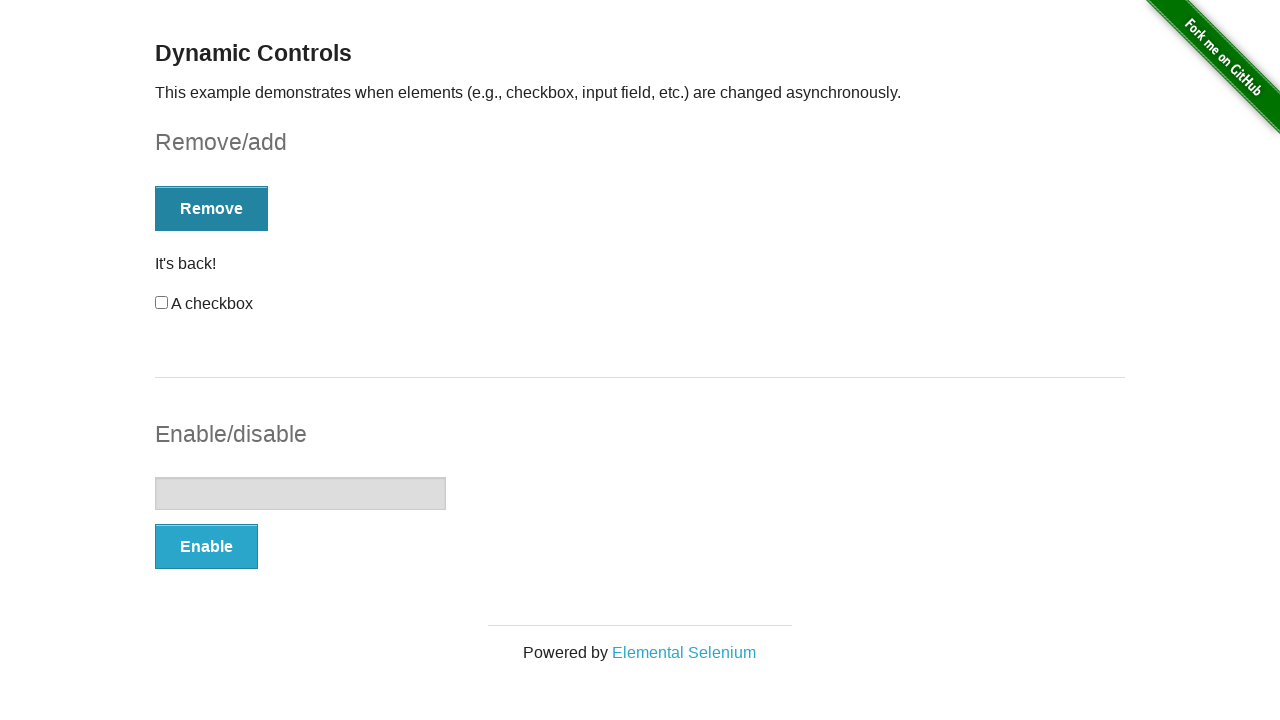

Clicked Enable button for input field at (206, 546) on xpath=//*[@id='input-example']/descendant::button[@type='button']
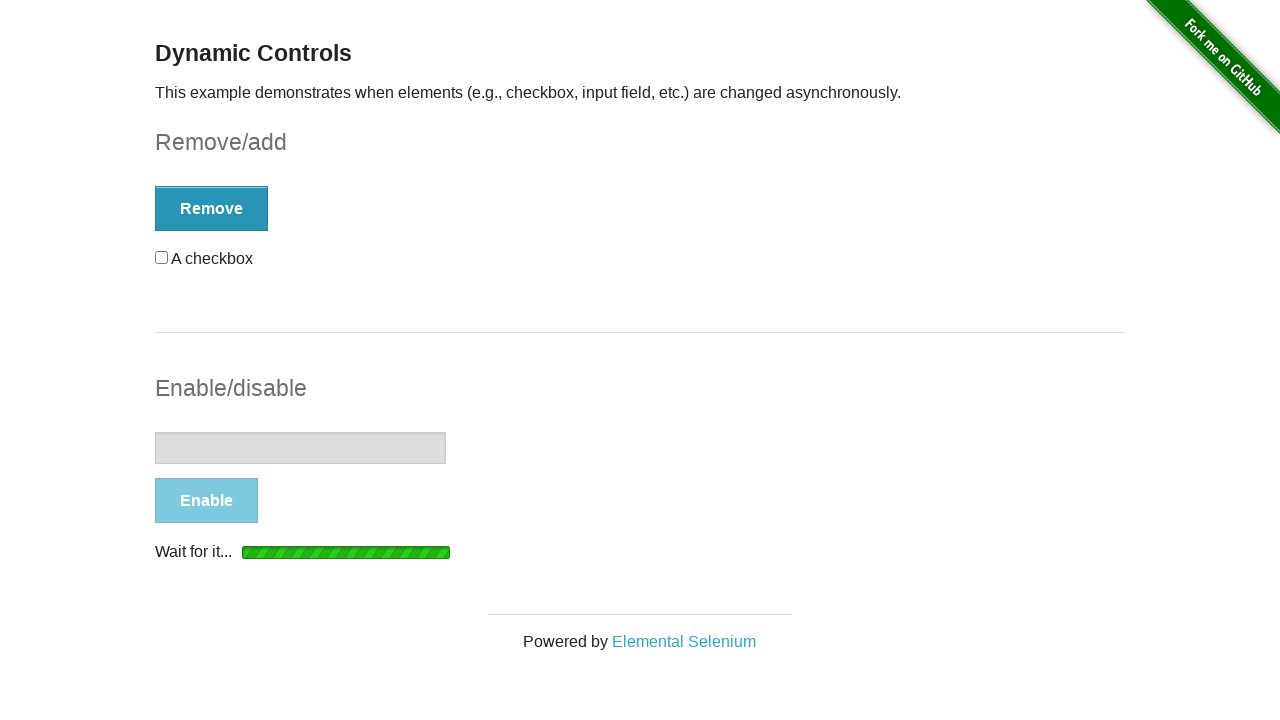

Enabled message appeared for input field
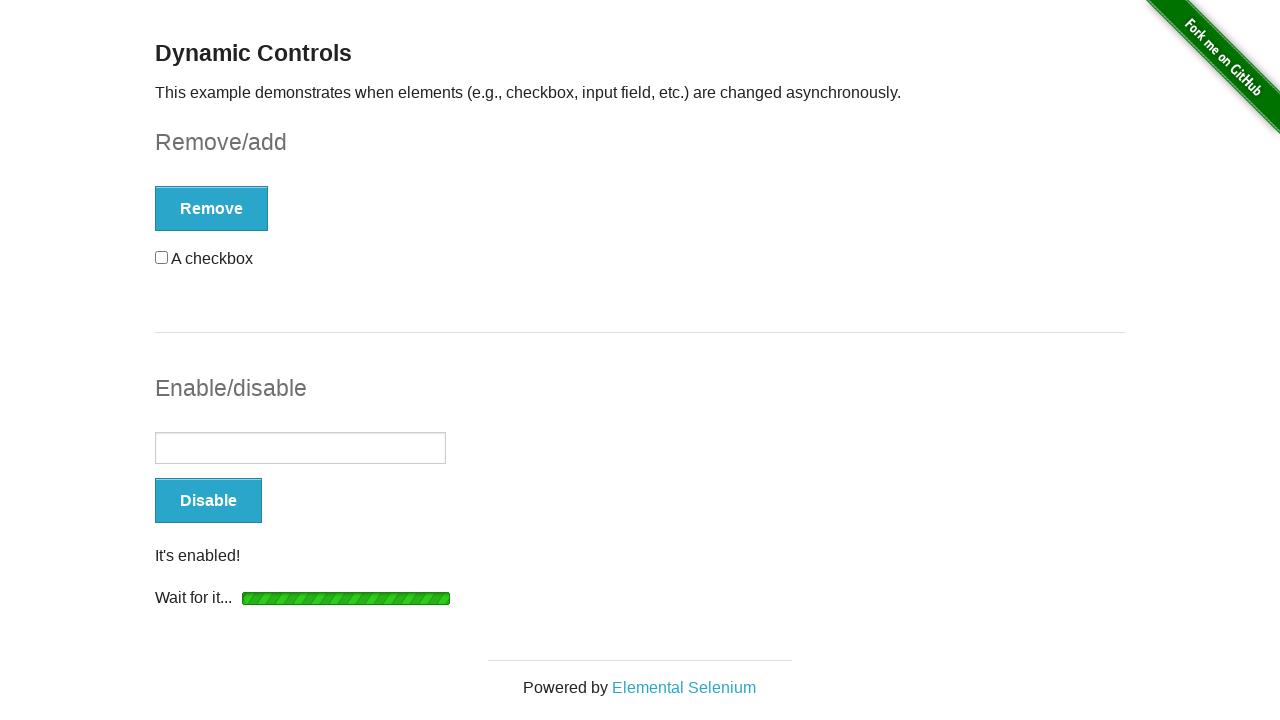

Clicked Disable button for input field at (208, 501) on xpath=//*[@id='input-example']/descendant::button[@type='button']
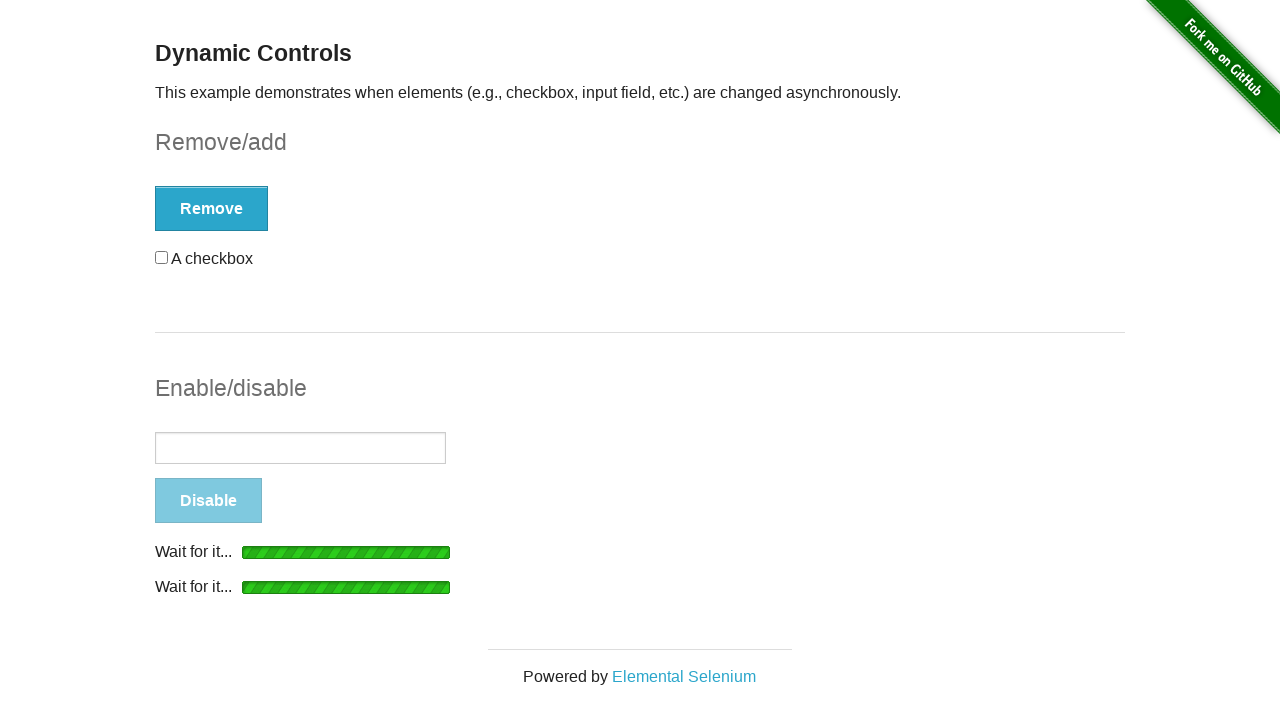

Disabled message appeared for input field
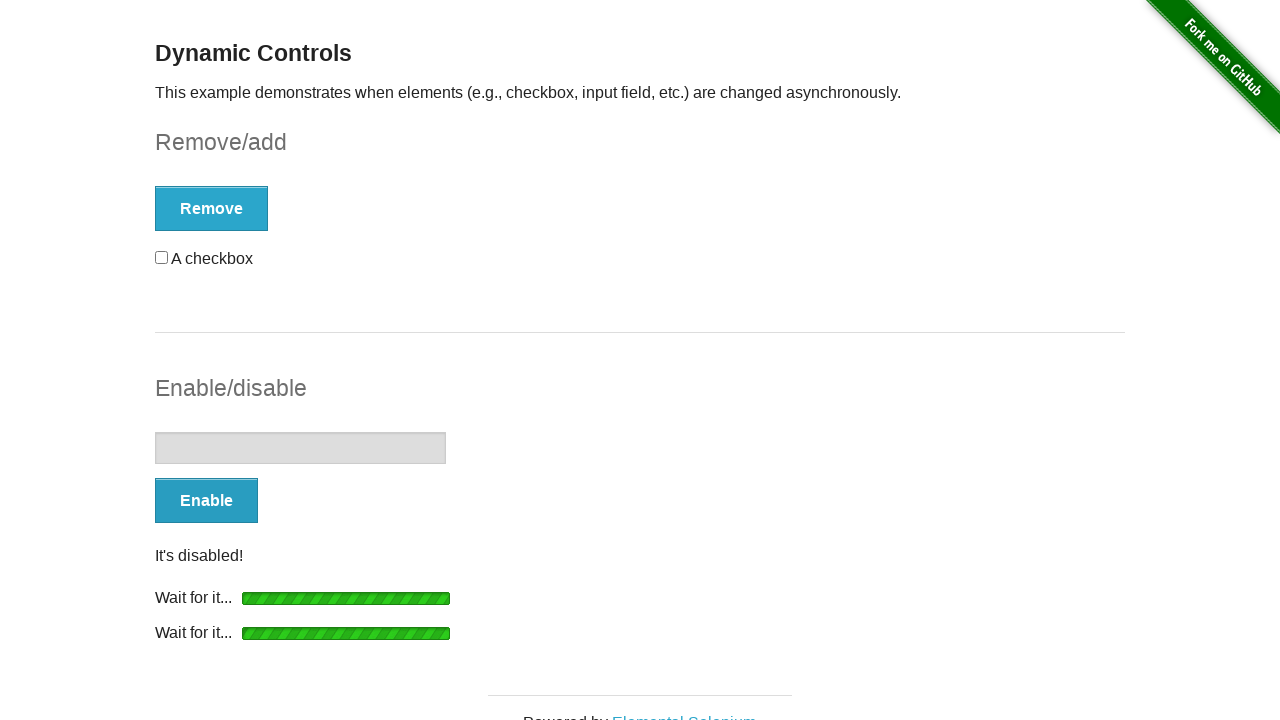

Clicked Enable button again for input field at (206, 501) on xpath=//*[@id='input-example']/descendant::button[@type='button']
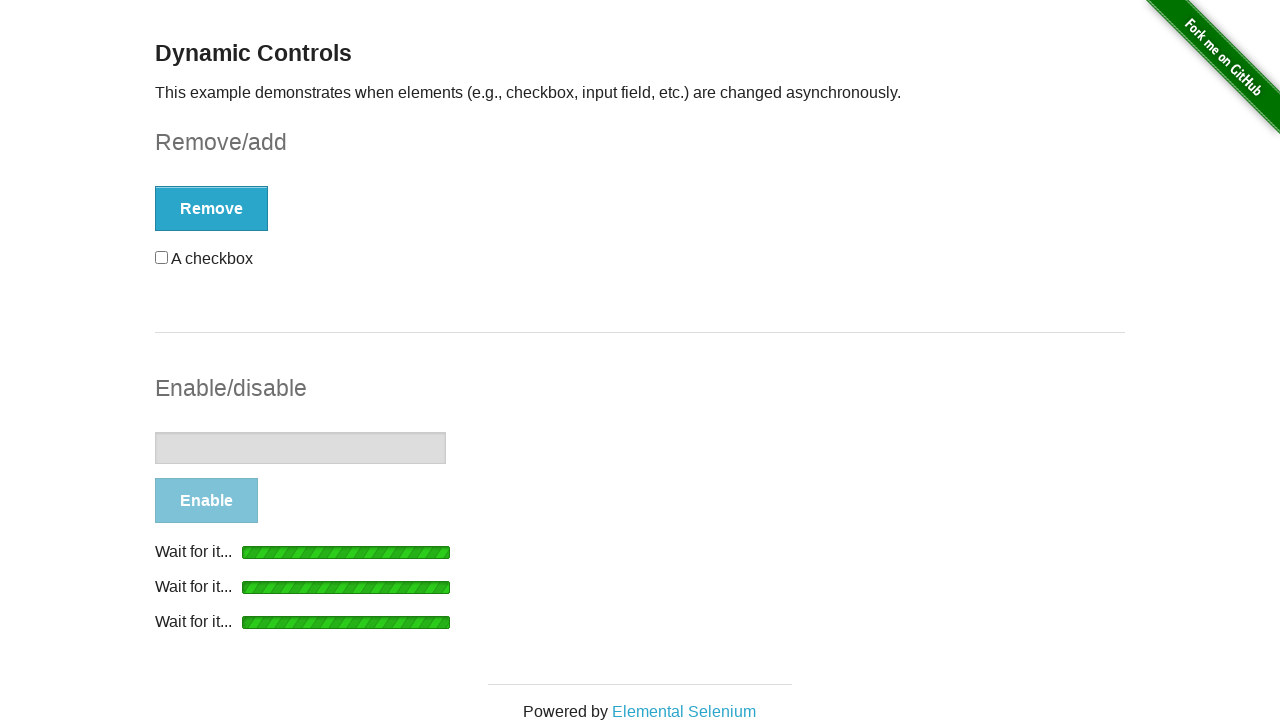

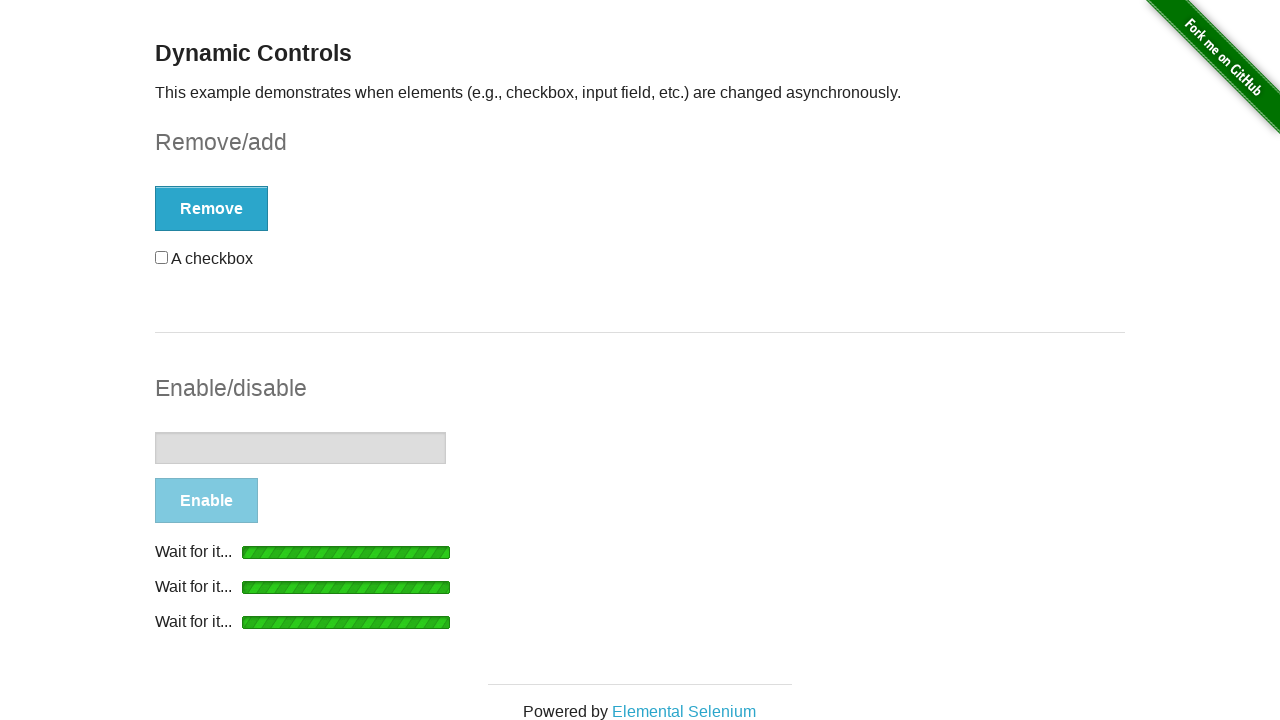